Tests that the Kylie Cosmetics homepage loads with the correct title

Starting URL: https://kyliecosmetics.com/

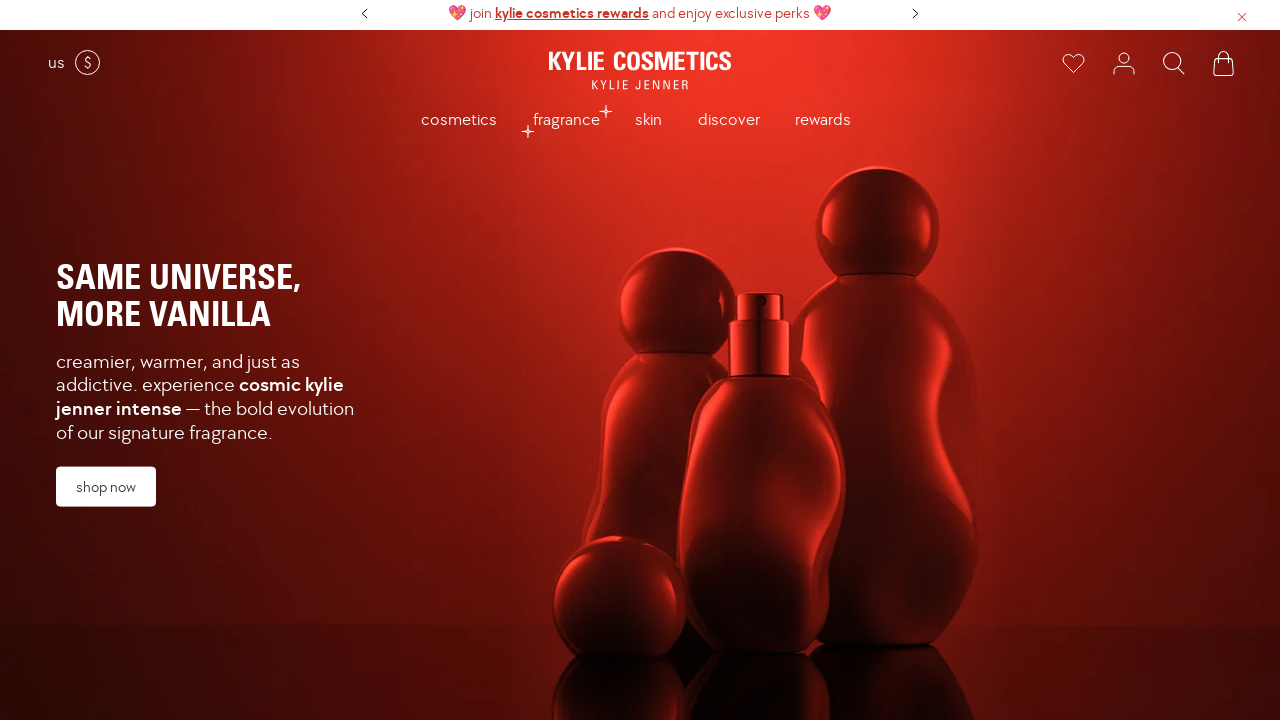

Verified page title matches 'Kylie Cosmetics'
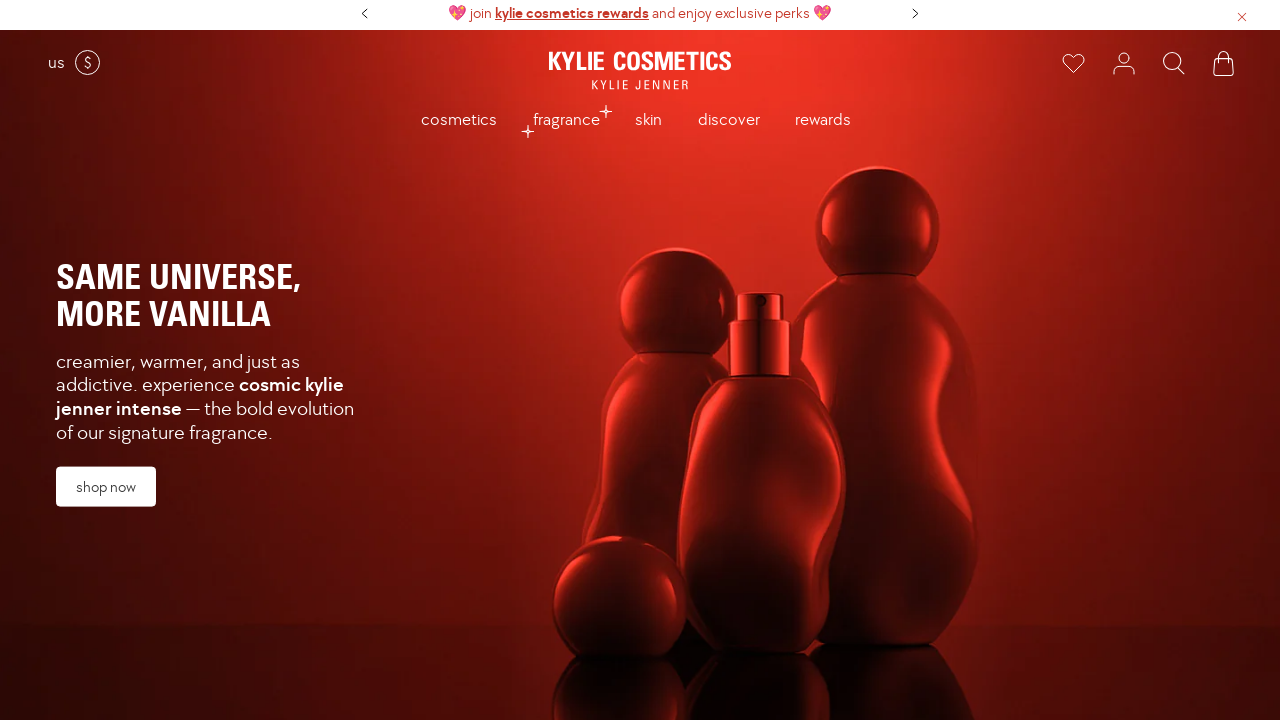

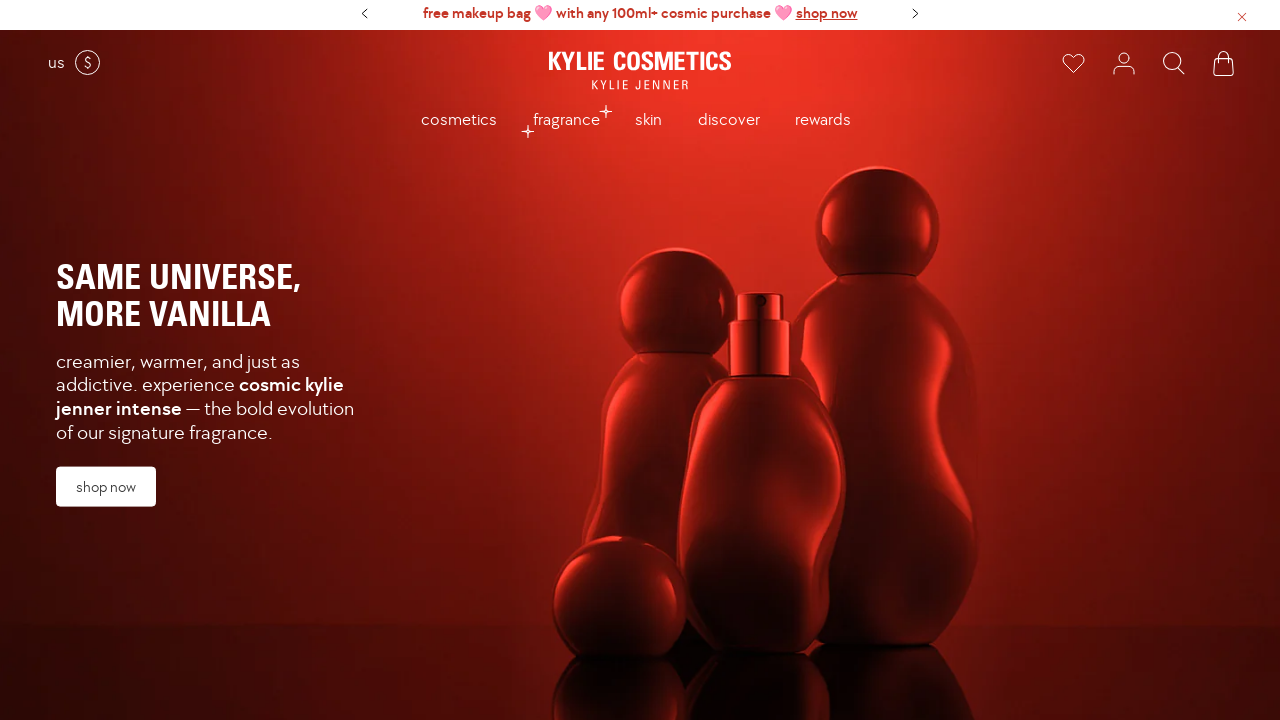